Tests JavaScript alert handling by clicking a button to trigger an alert, accepting it, and verifying the result message is displayed correctly on the page.

Starting URL: http://the-internet.herokuapp.com/javascript_alerts

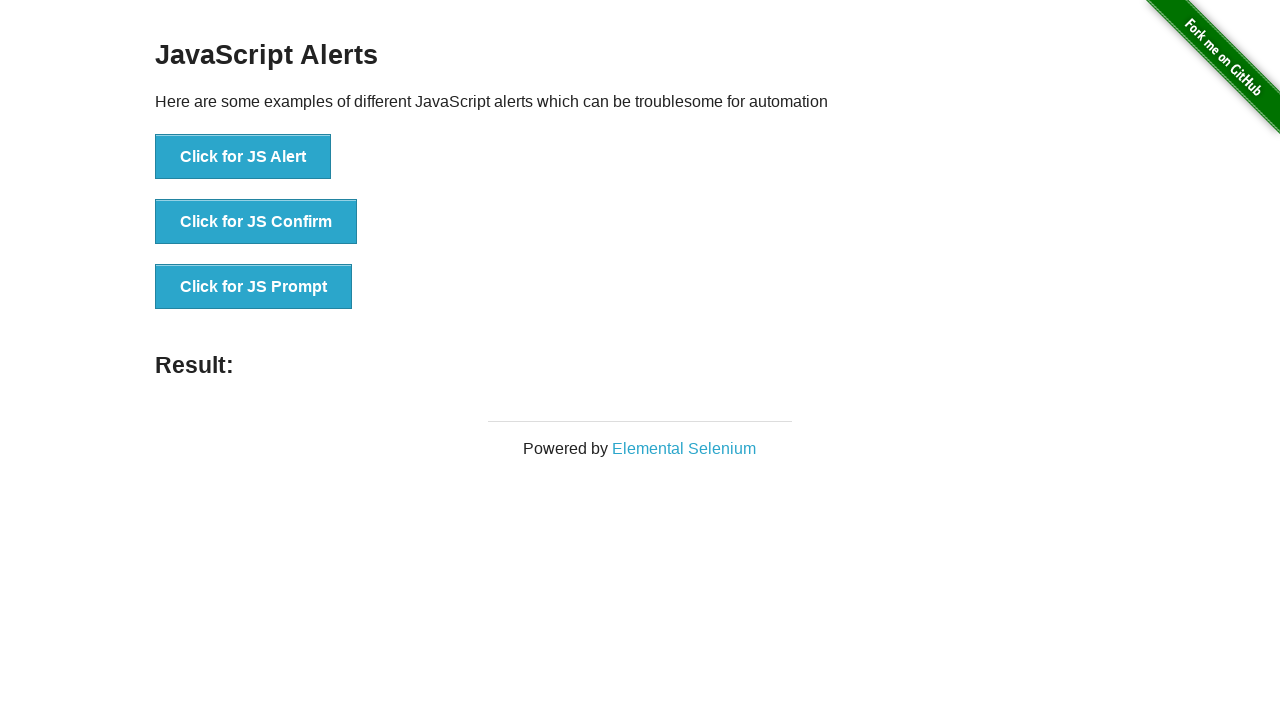

Clicked first button to trigger JavaScript alert at (243, 157) on ul > li:nth-child(1) > button
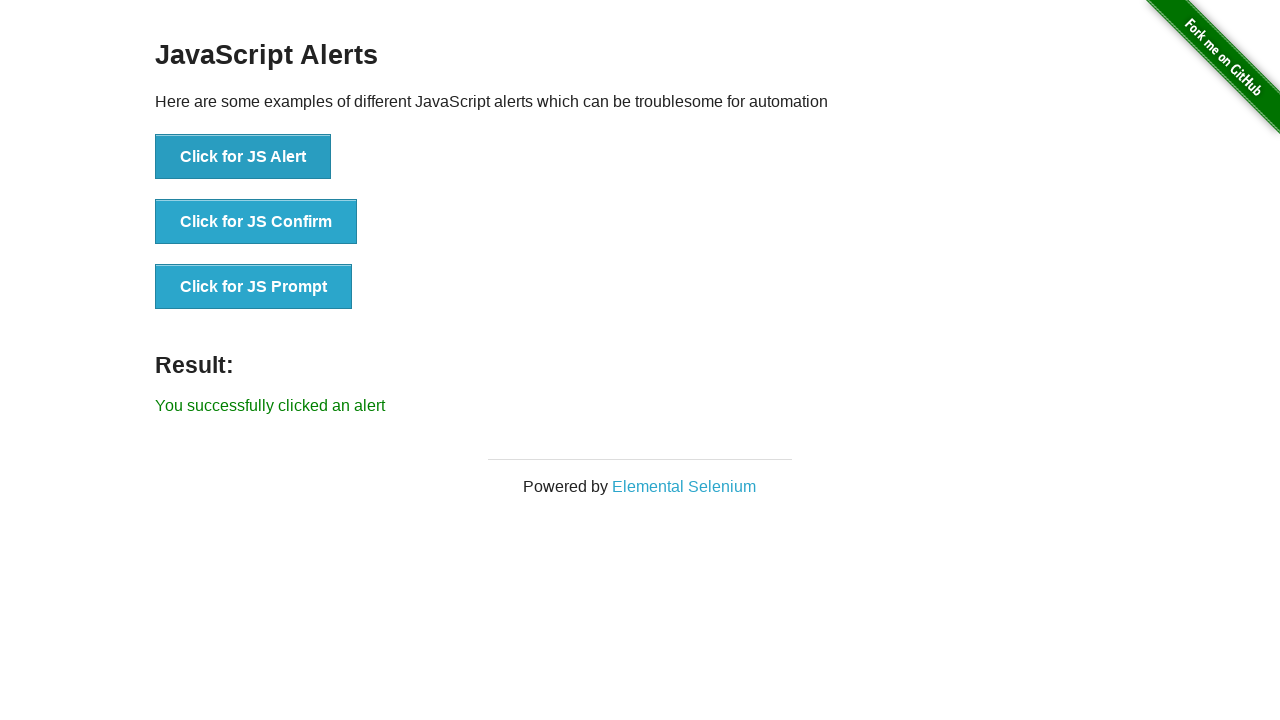

Set up dialog handler to accept alerts
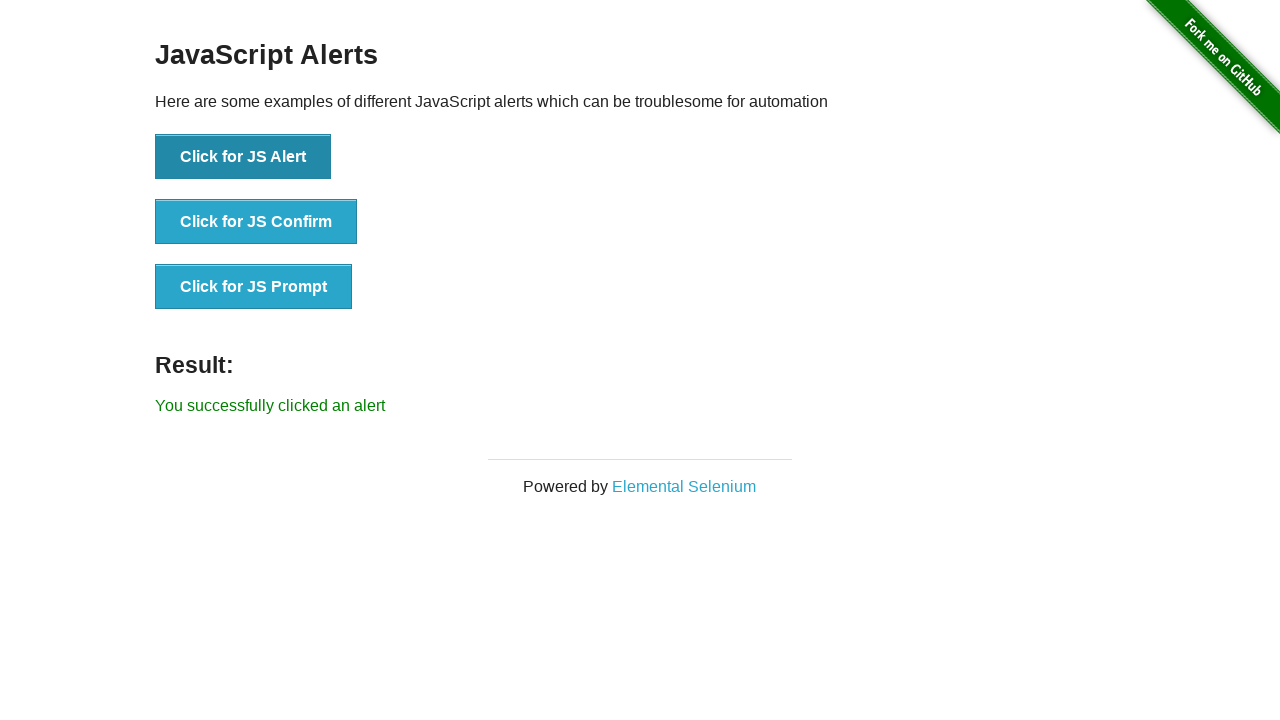

Clicked first button again to trigger alert with handler active at (243, 157) on ul > li:nth-child(1) > button
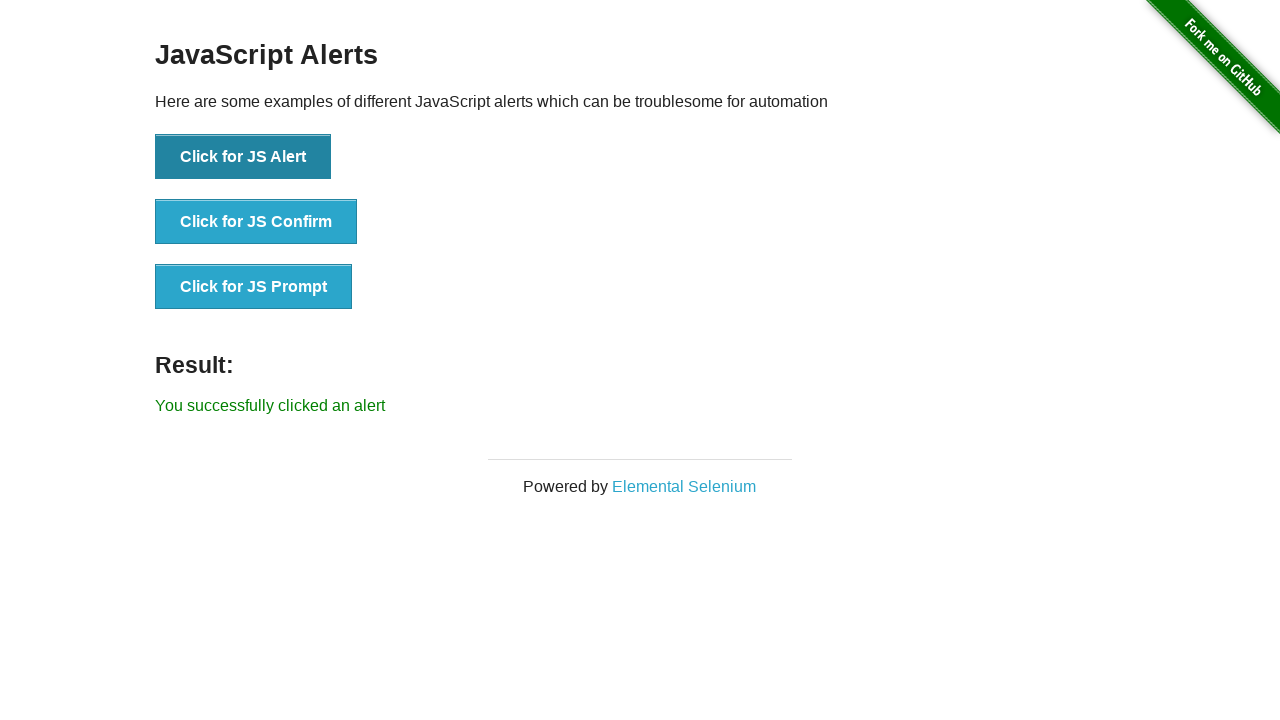

Waited for result element to appear
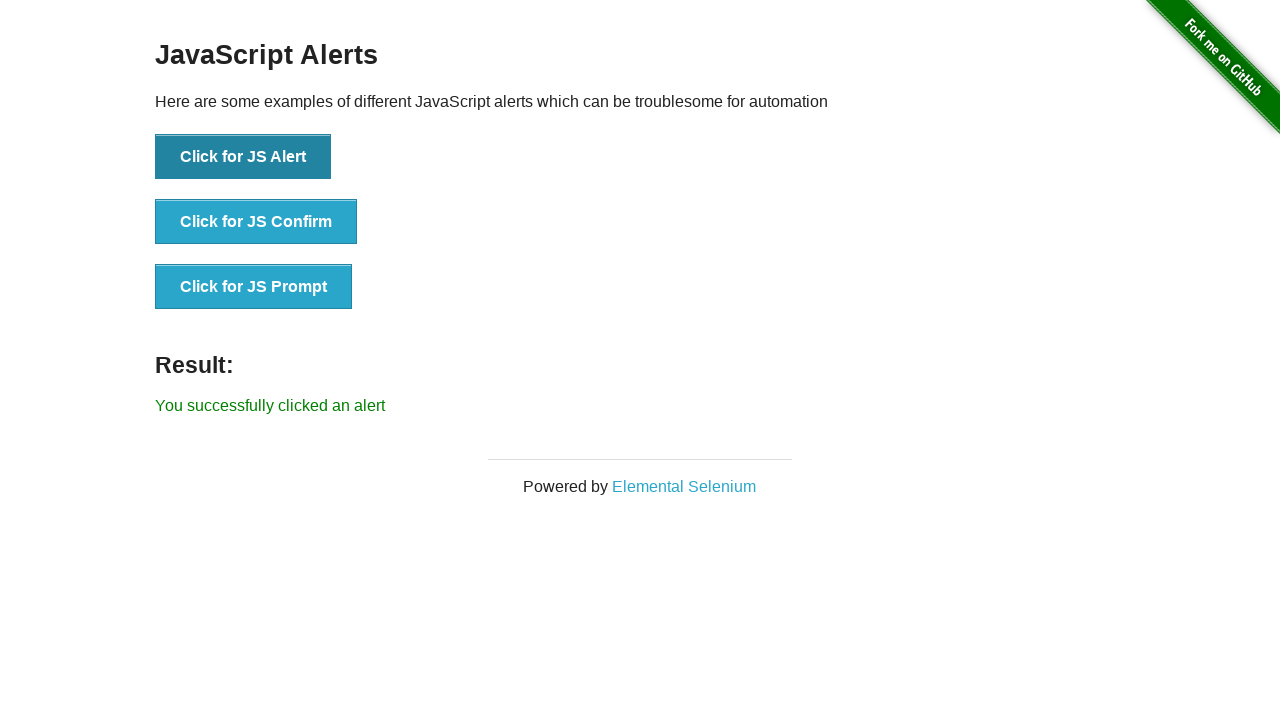

Retrieved result text: 'You successfully clicked an alert'
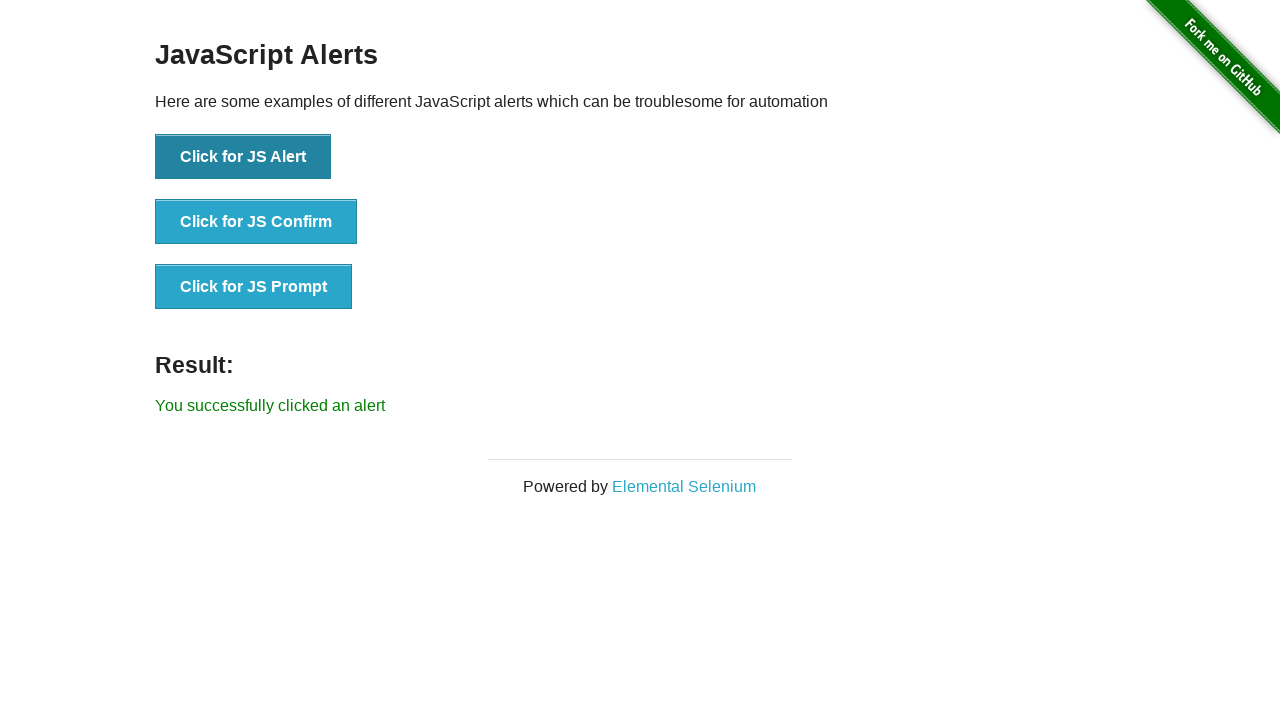

Verified result text matches expected message
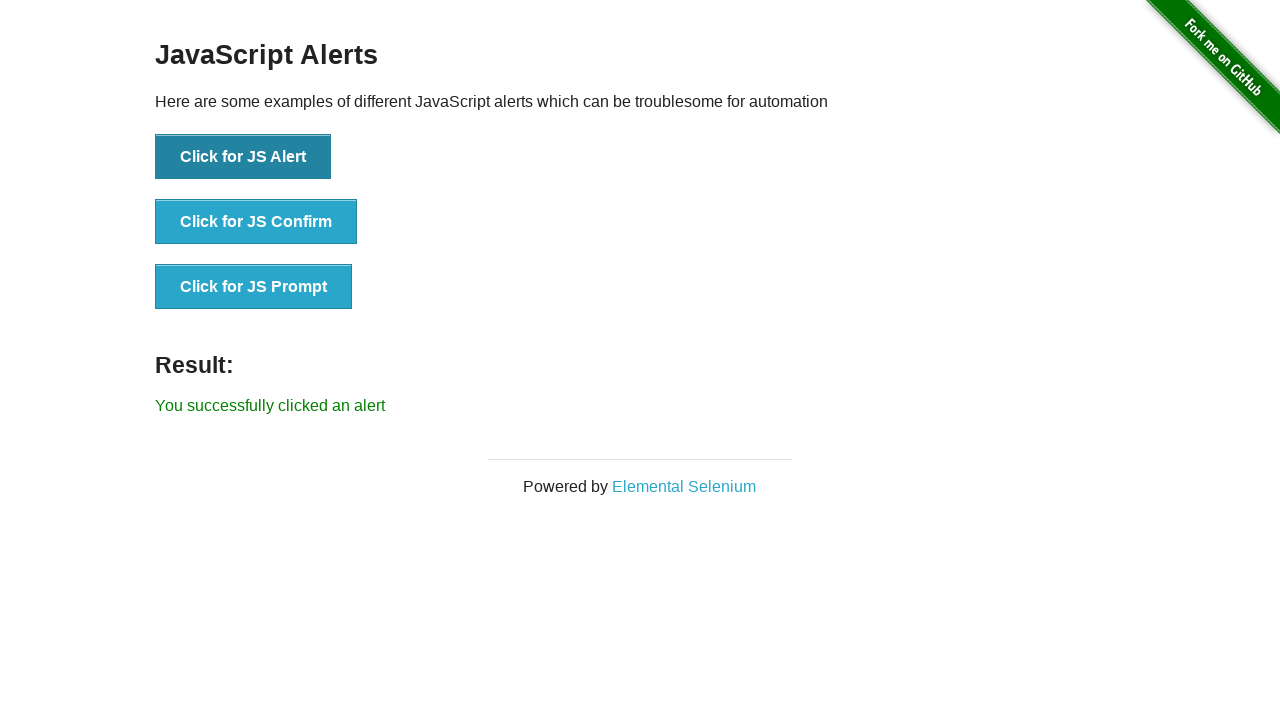

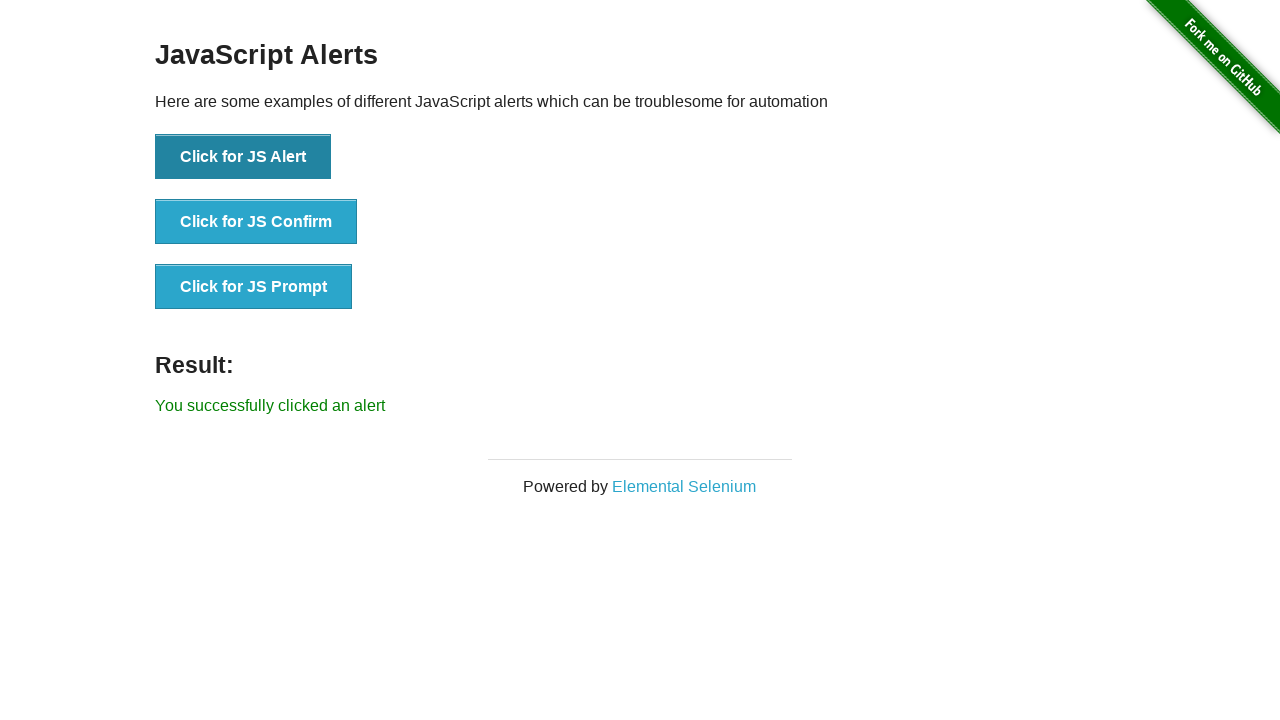